Tests the Python.org homepage by removing the donate button element to simulate a visual change

Starting URL: https://python.org/

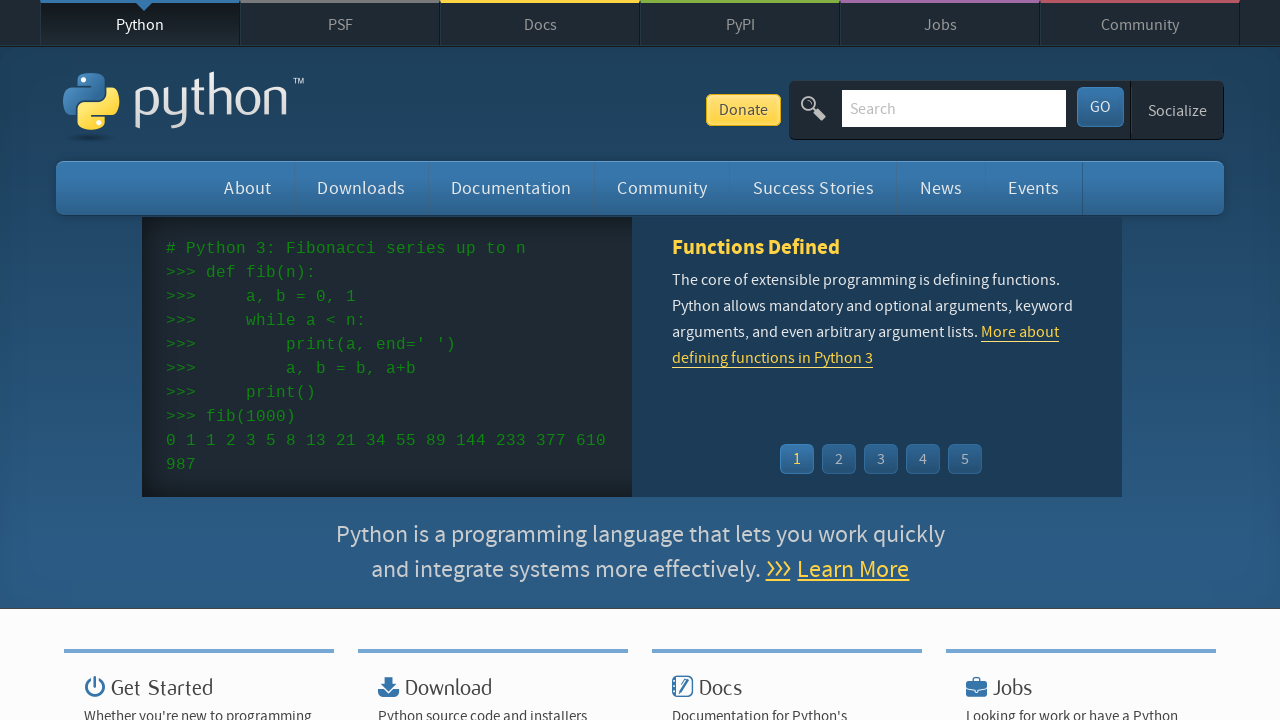

Navigated to Python.org homepage
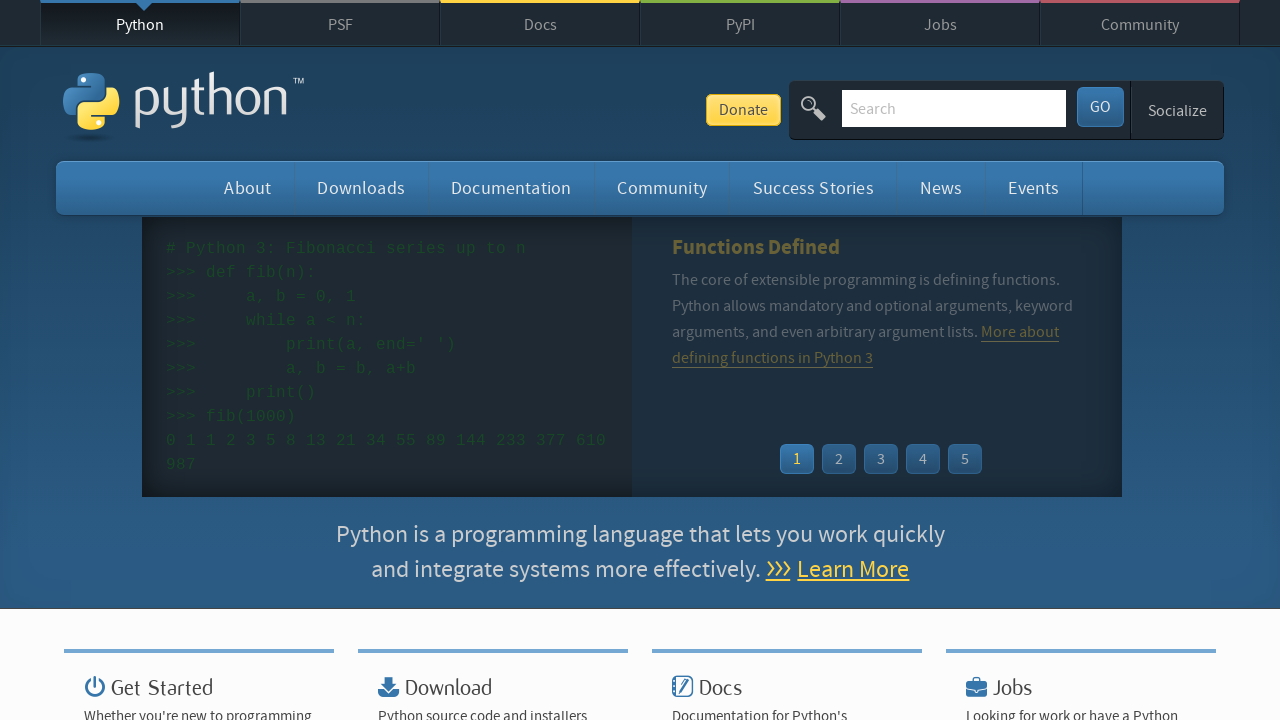

Removed the donate button element from the page
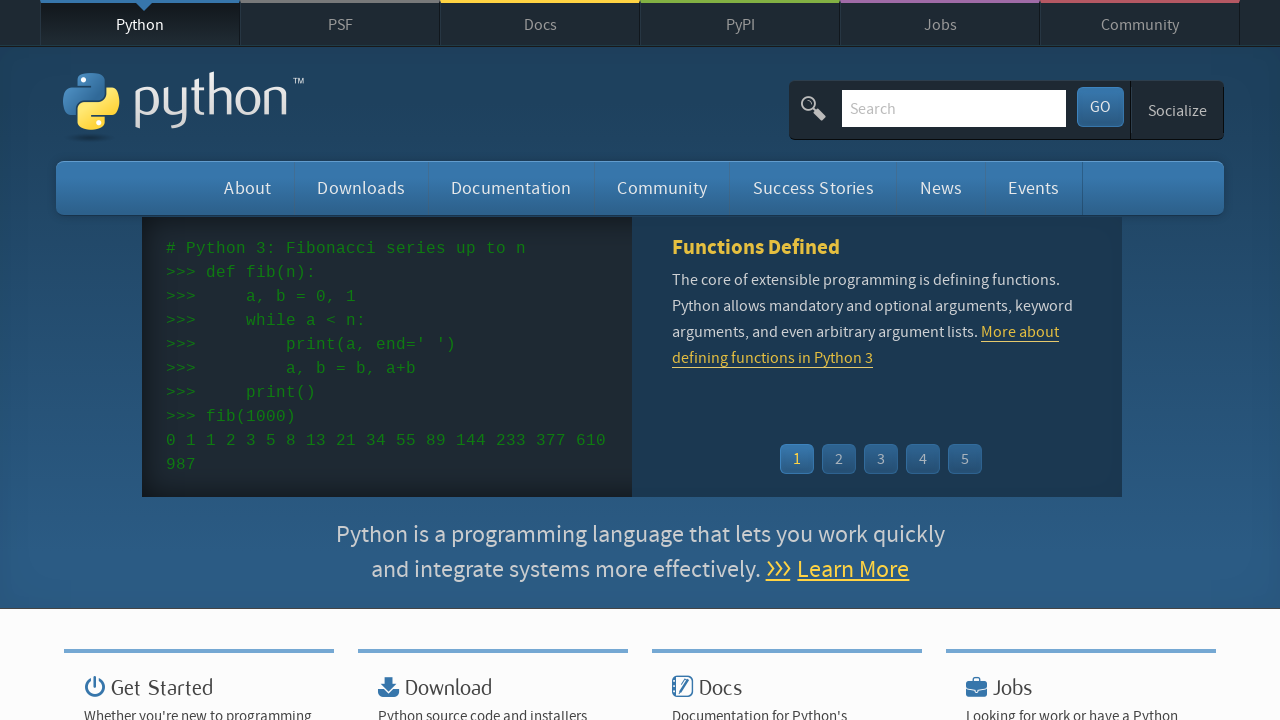

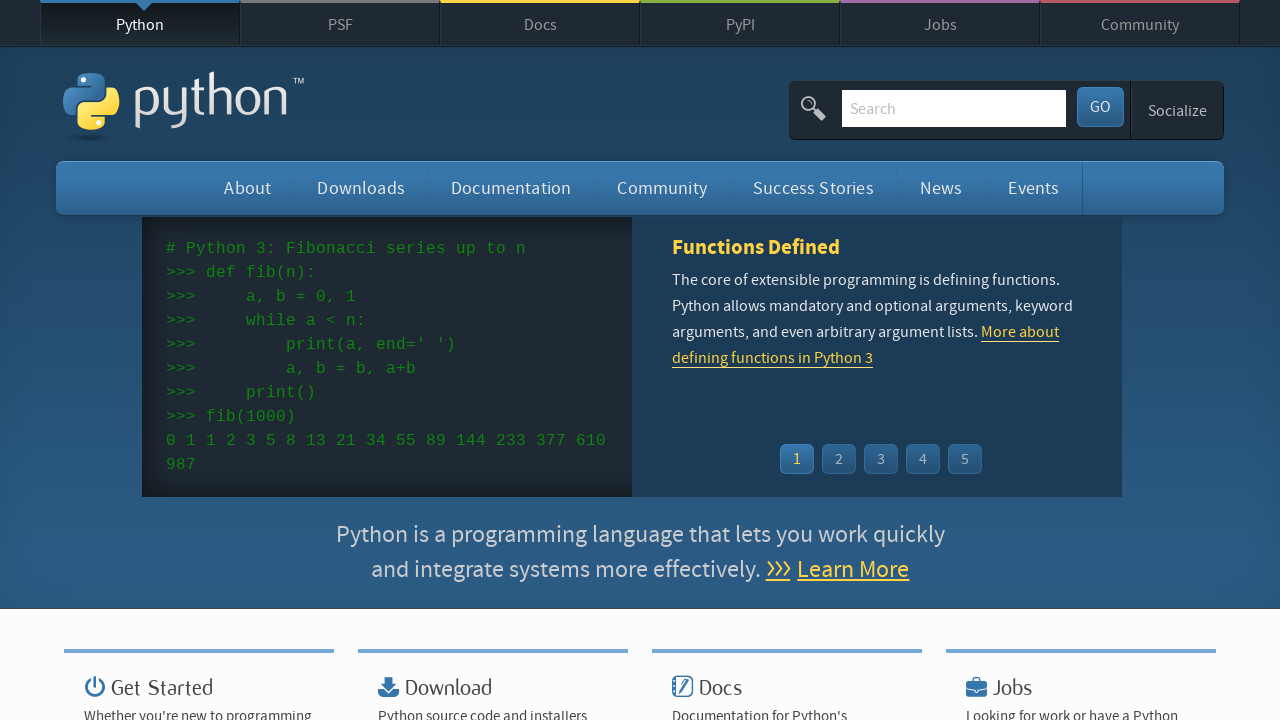